Navigates to Myntra e-commerce website and maximizes the browser window. The original script demonstrates getting window handle information.

Starting URL: https://www.myntra.com/

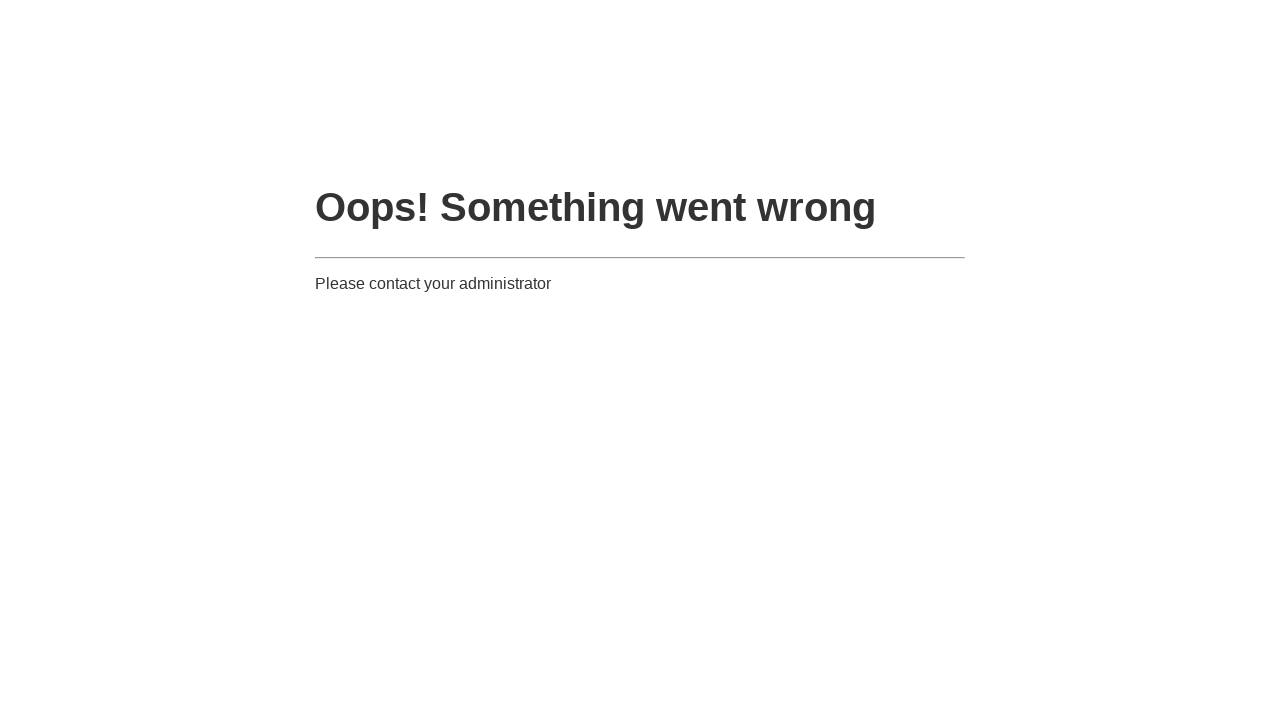

Set viewport size to 1920x1080 to maximize browser window
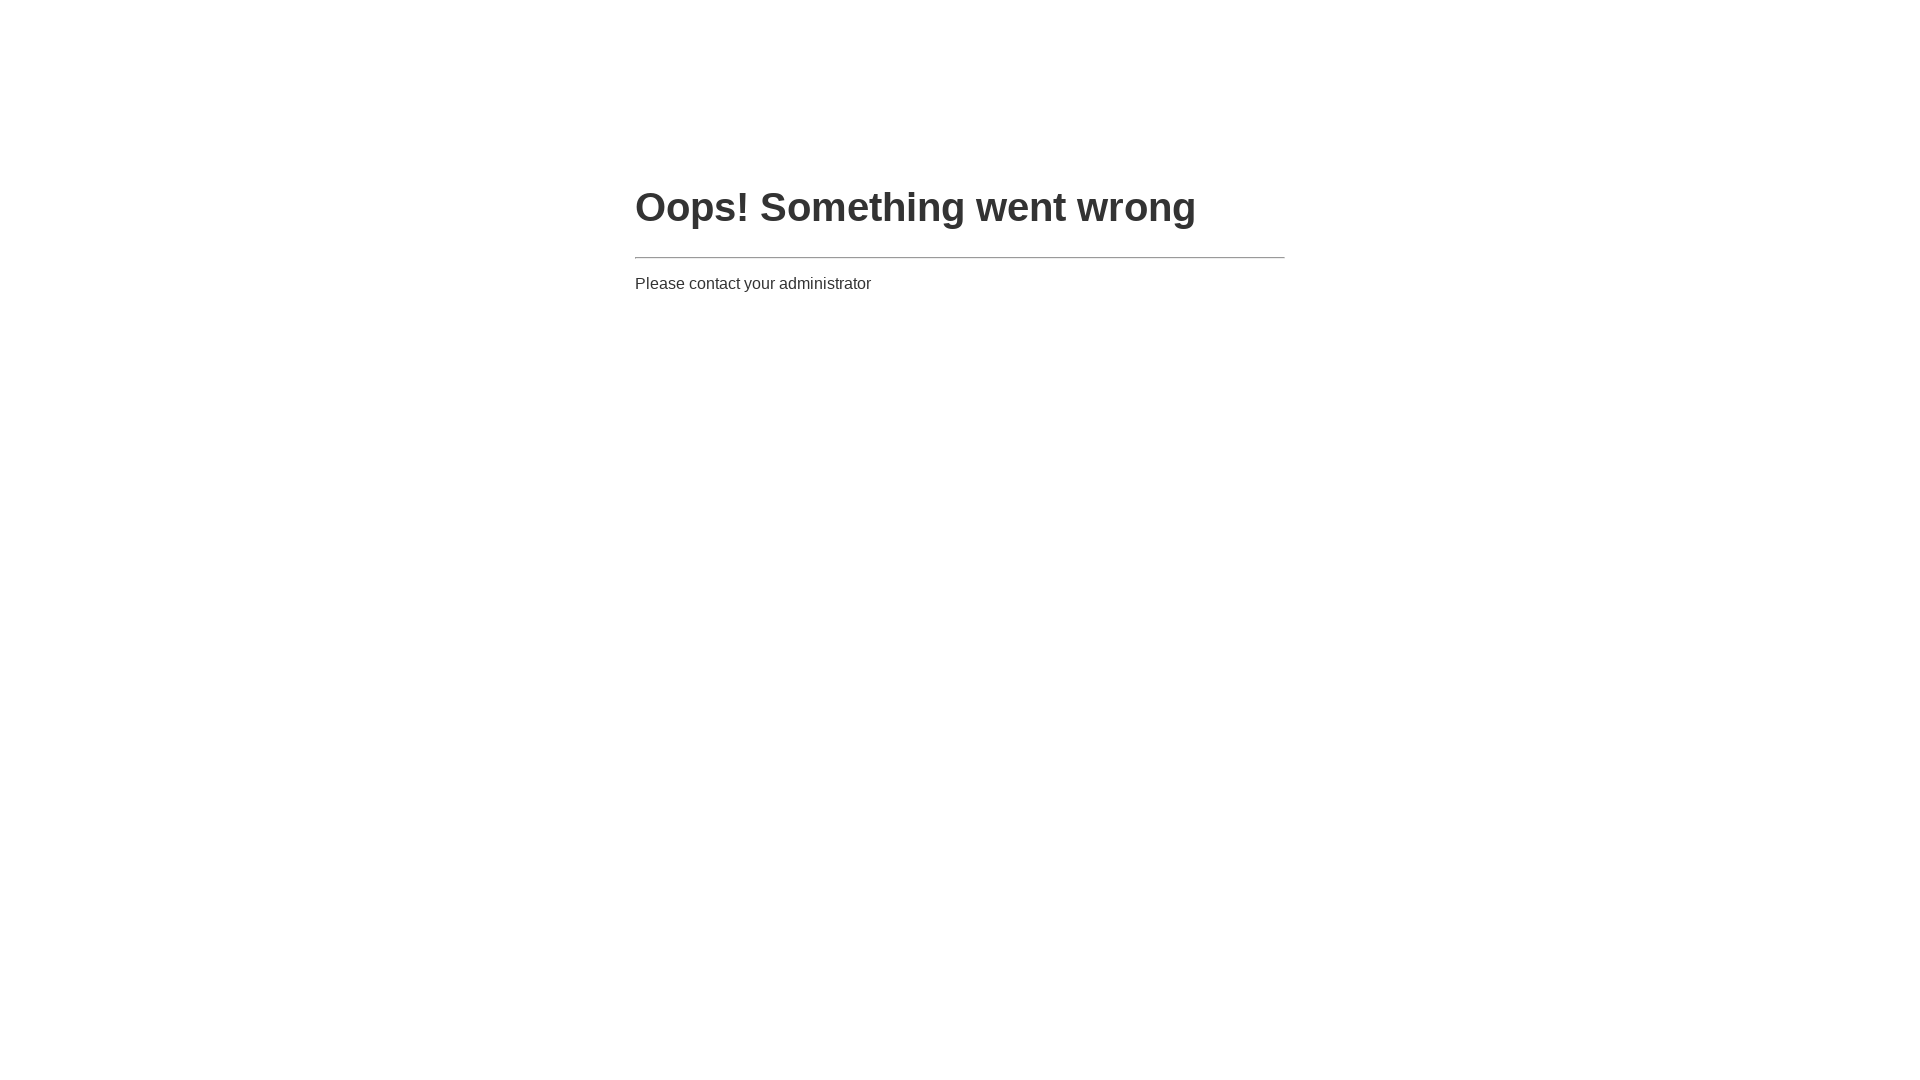

Waited for page to reach domcontentloaded state
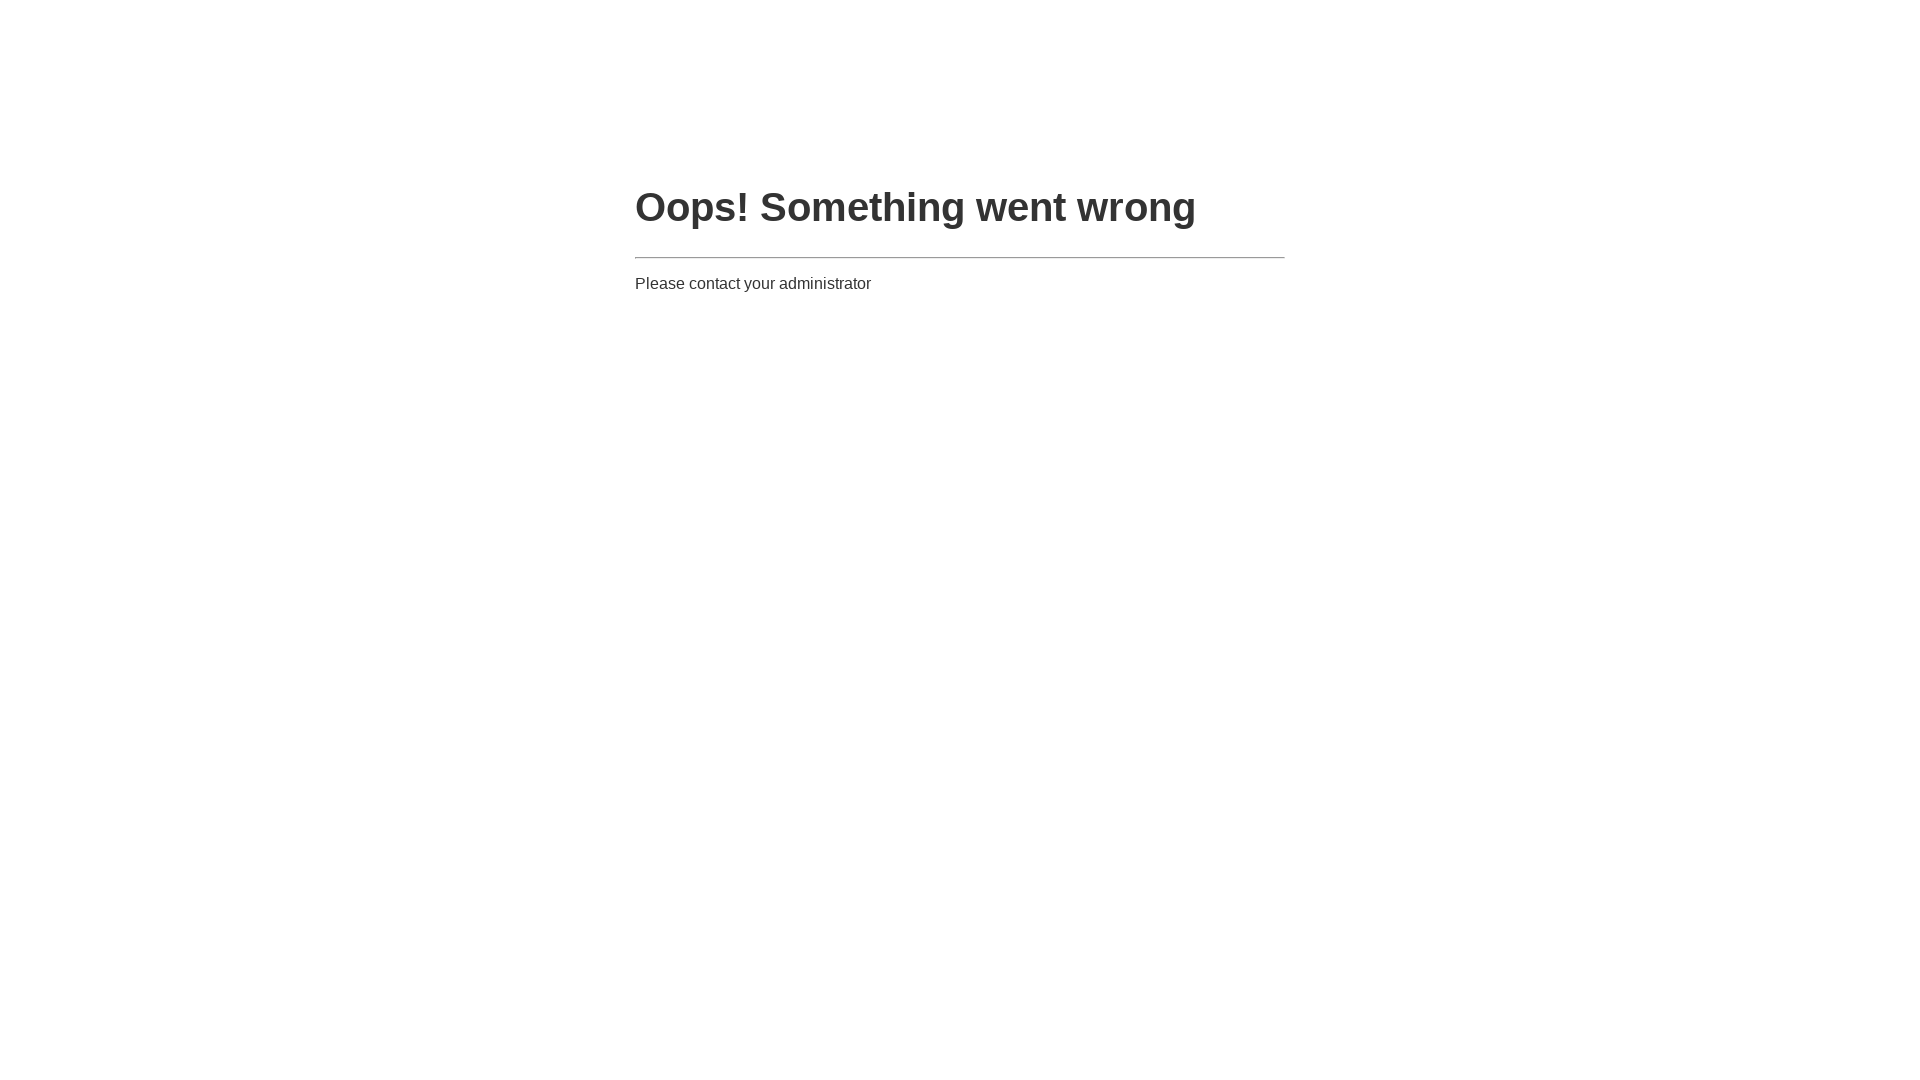

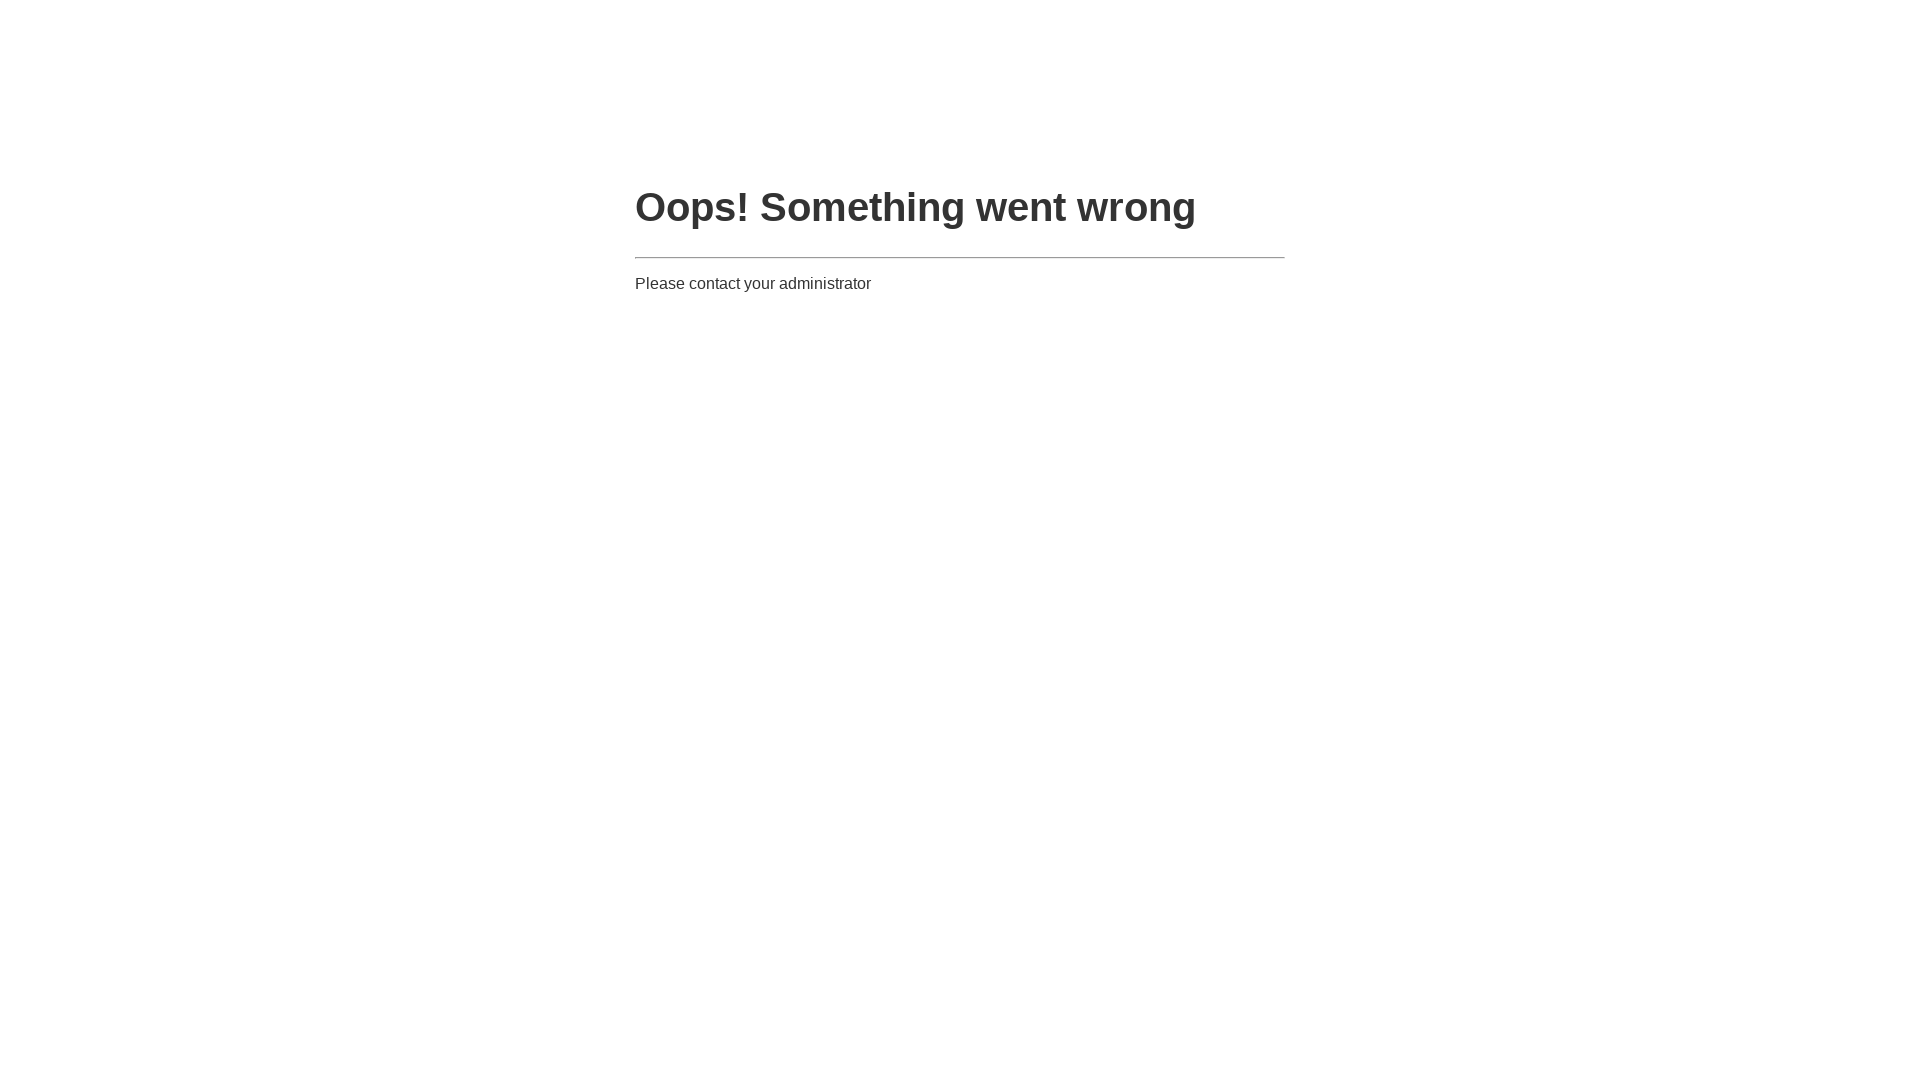